Tests checkbox functionality by clicking all checkboxes on the page

Starting URL: https://codenboxautomationlab.com/practice/

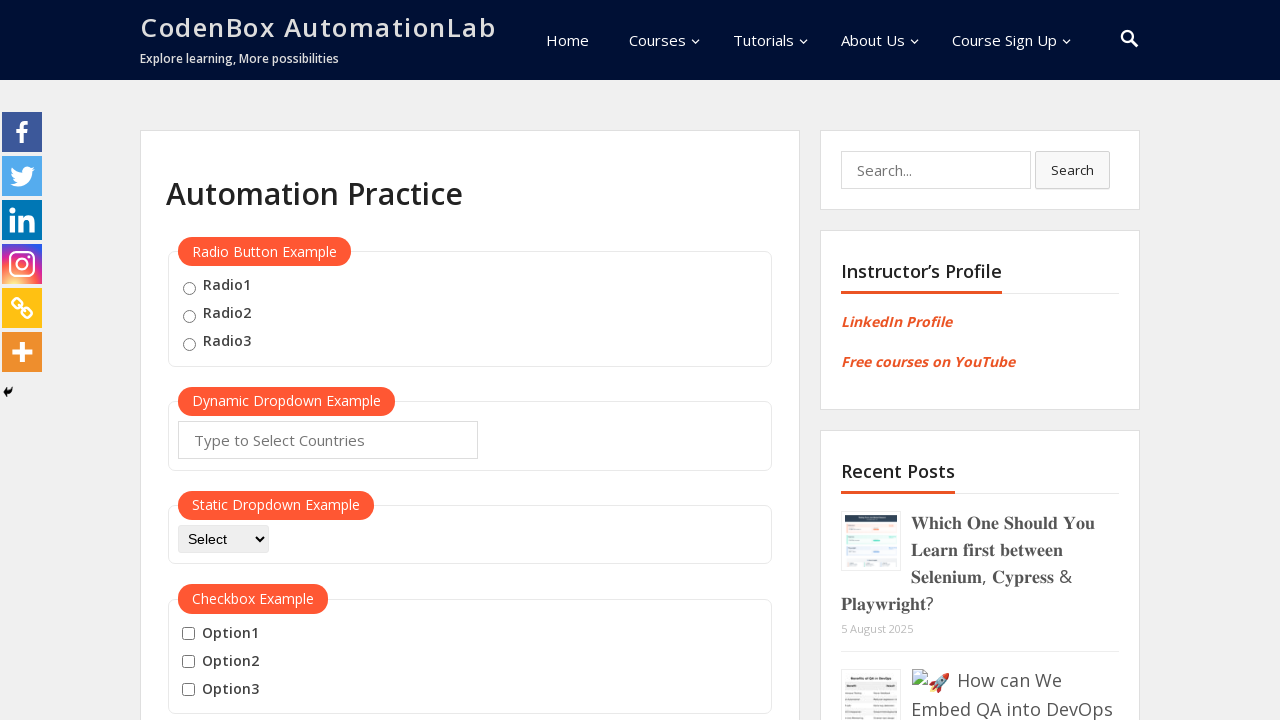

Navigated to practice page
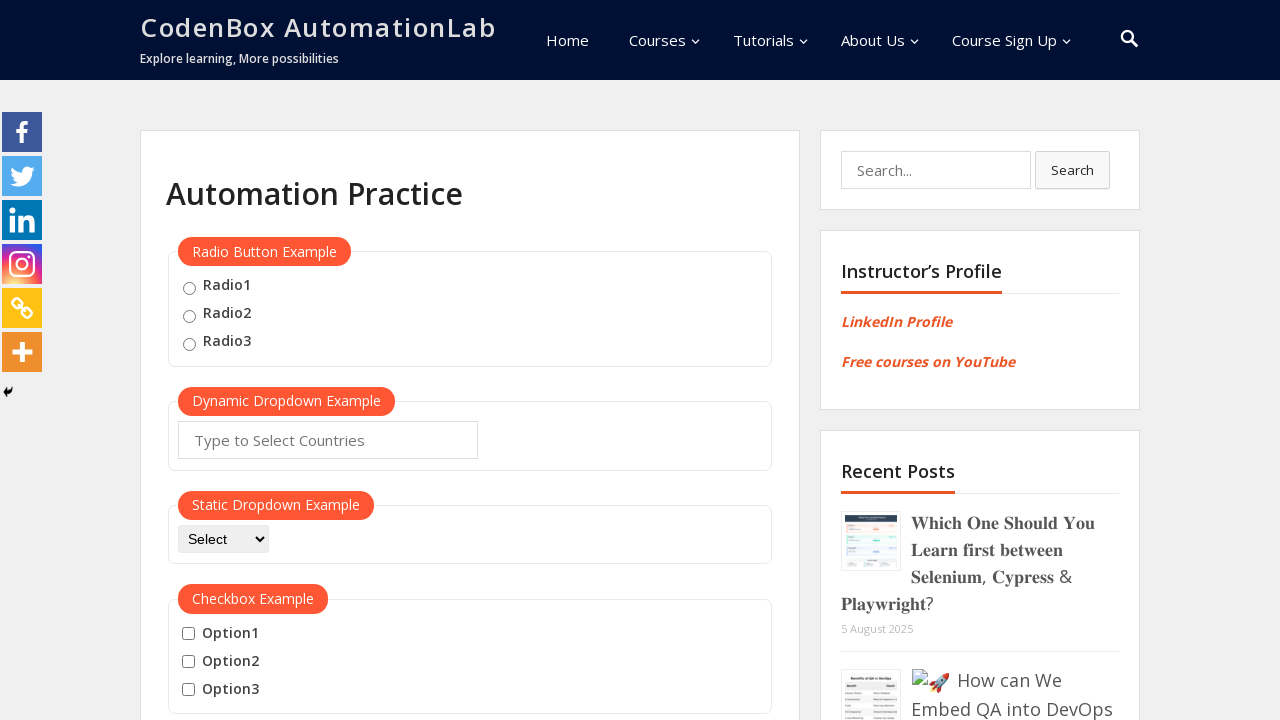

Located all checkboxes on the page
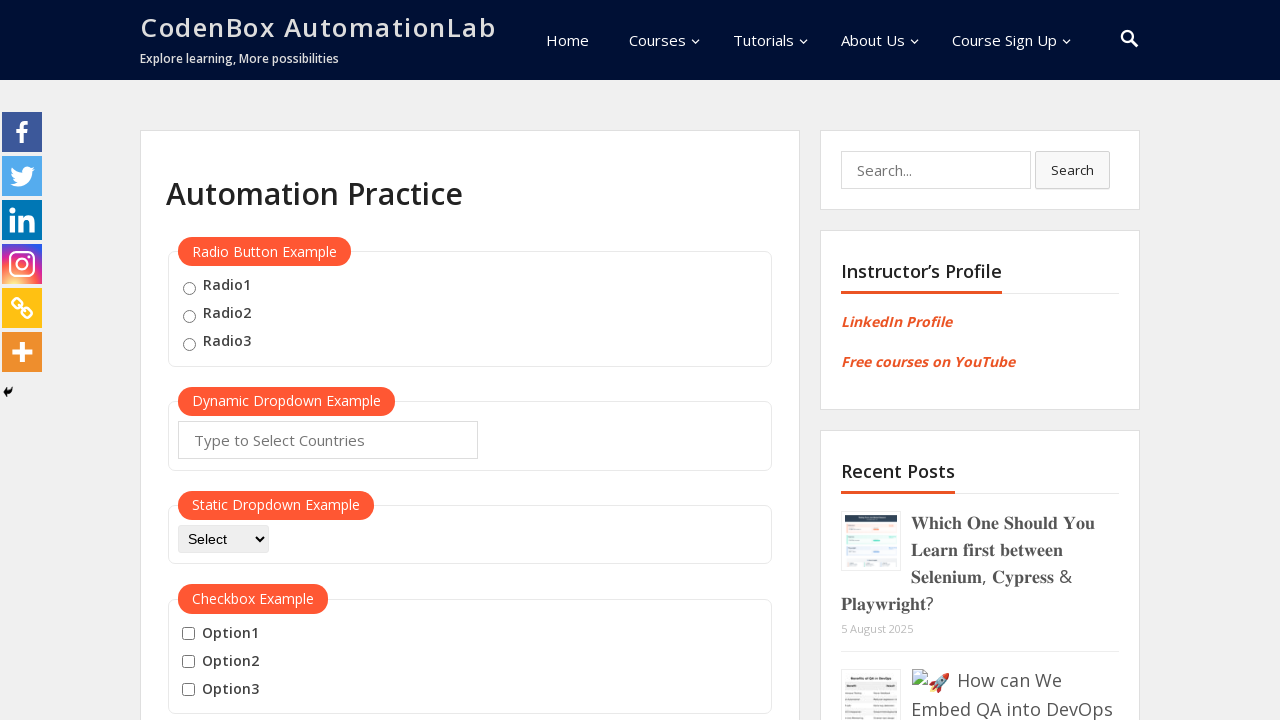

Waited 1000ms for page to stabilize
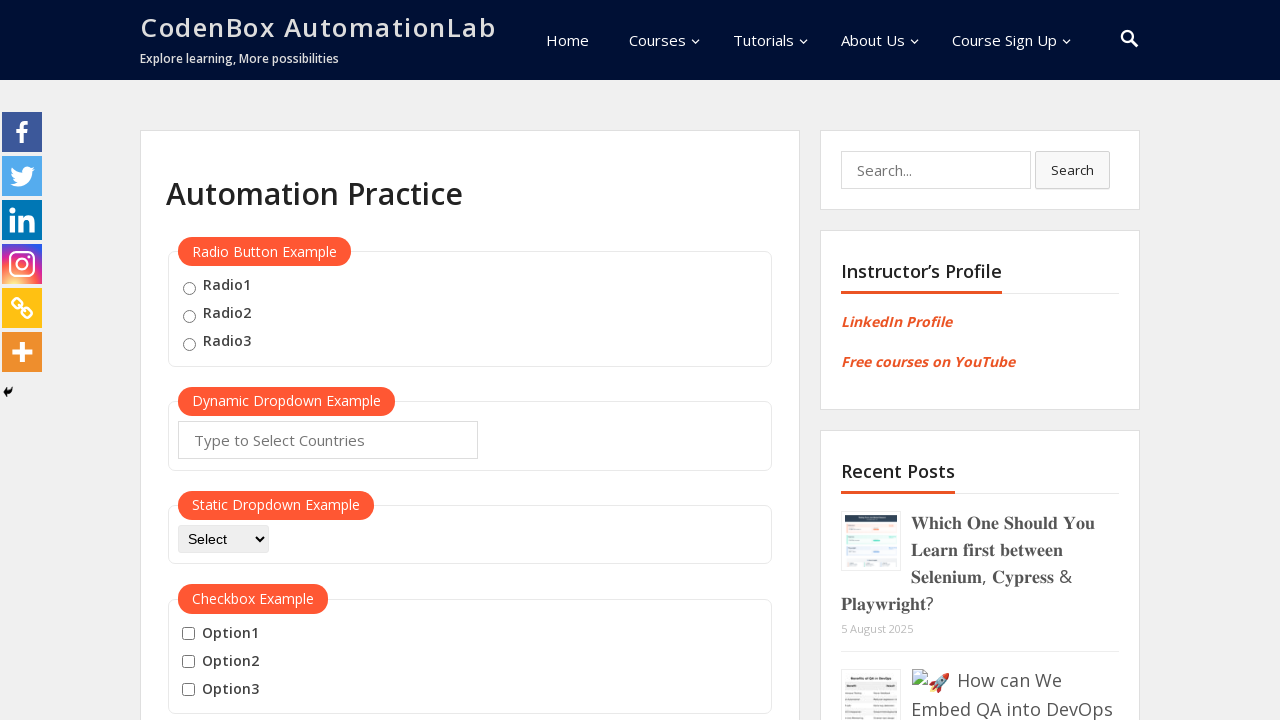

Clicked a checkbox at (188, 634) on input[type='checkbox'] >> nth=0
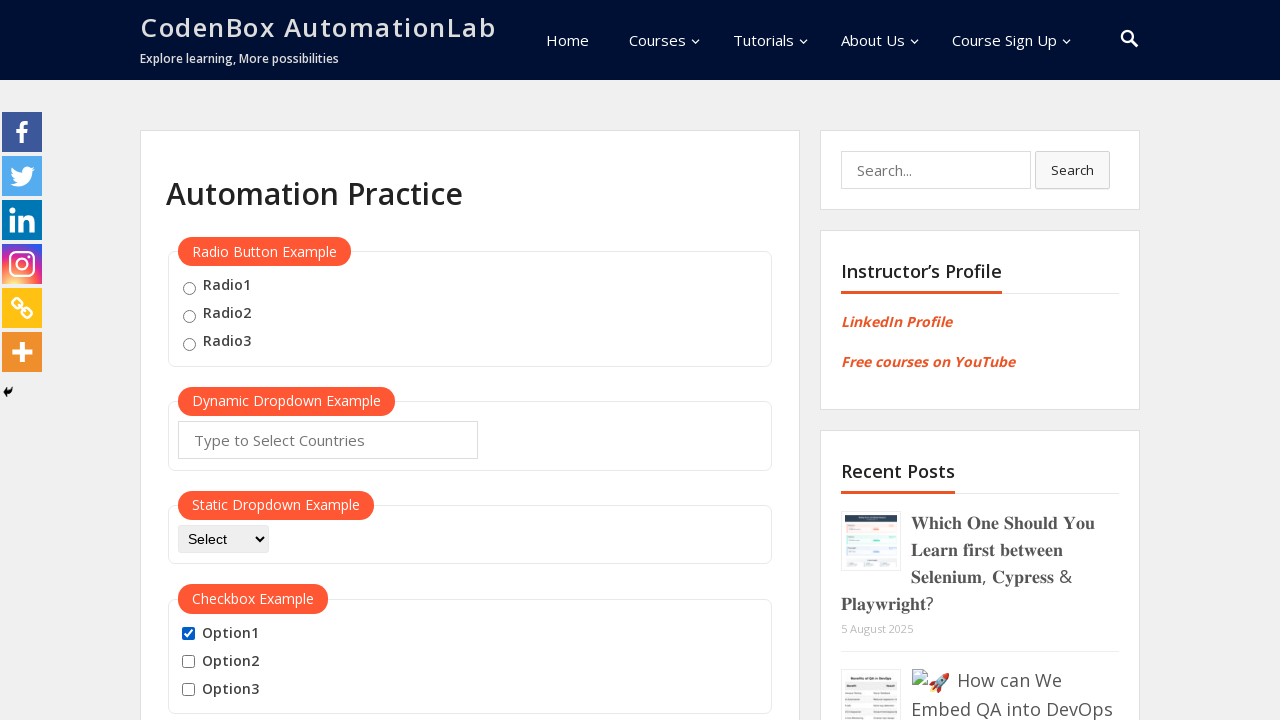

Clicked a checkbox at (188, 662) on input[type='checkbox'] >> nth=1
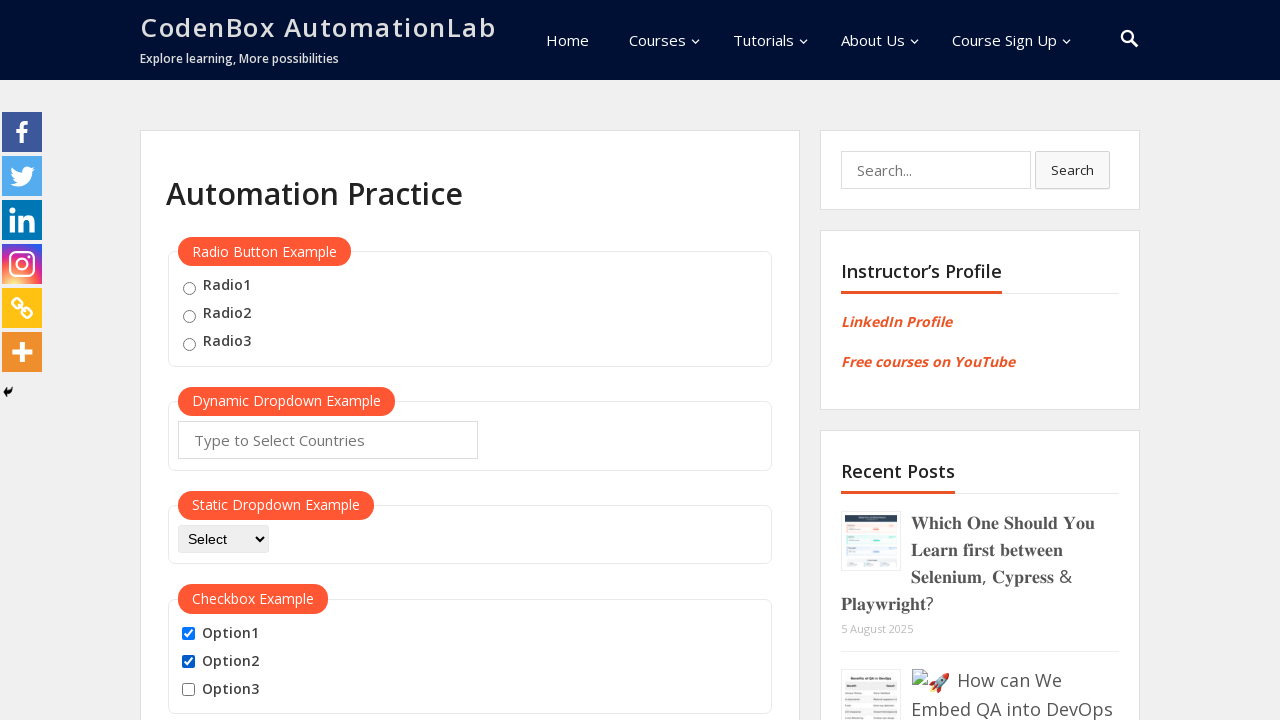

Clicked a checkbox at (188, 690) on input[type='checkbox'] >> nth=2
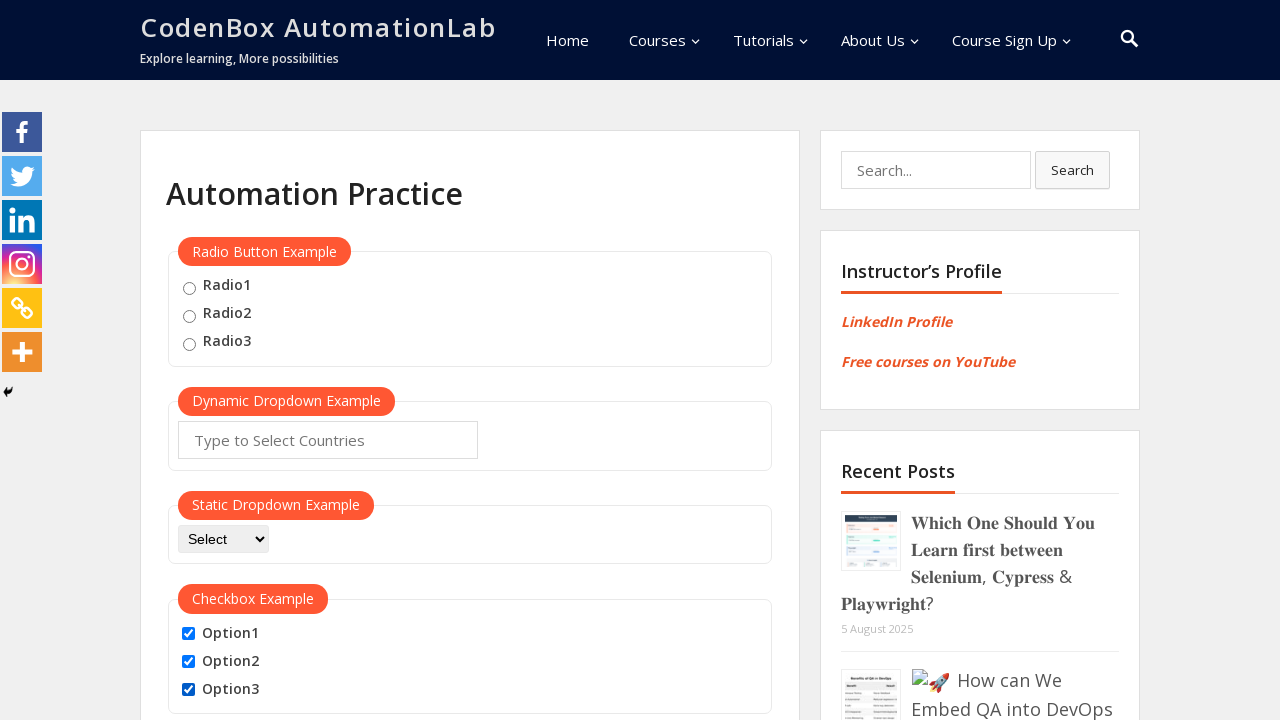

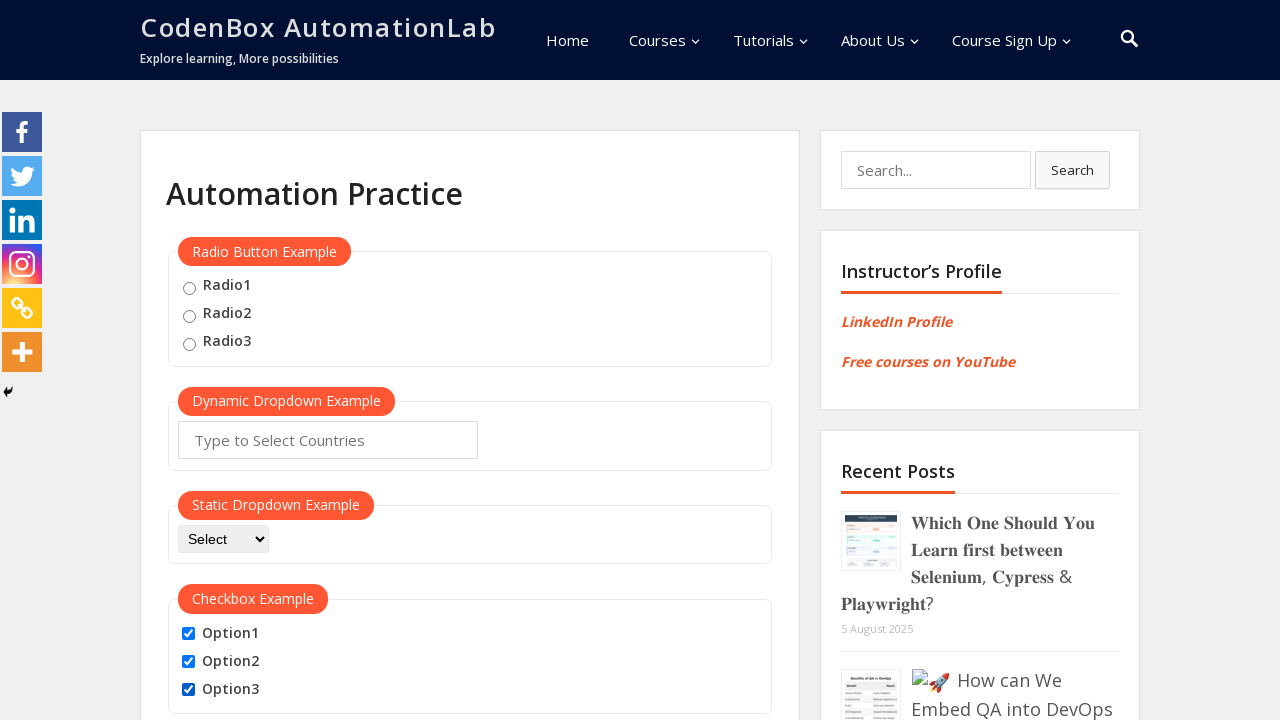